Tests that registration fails and shows validation error when pokemon is not selected

Starting URL: https://audiostack-qa-test.netlify.app/

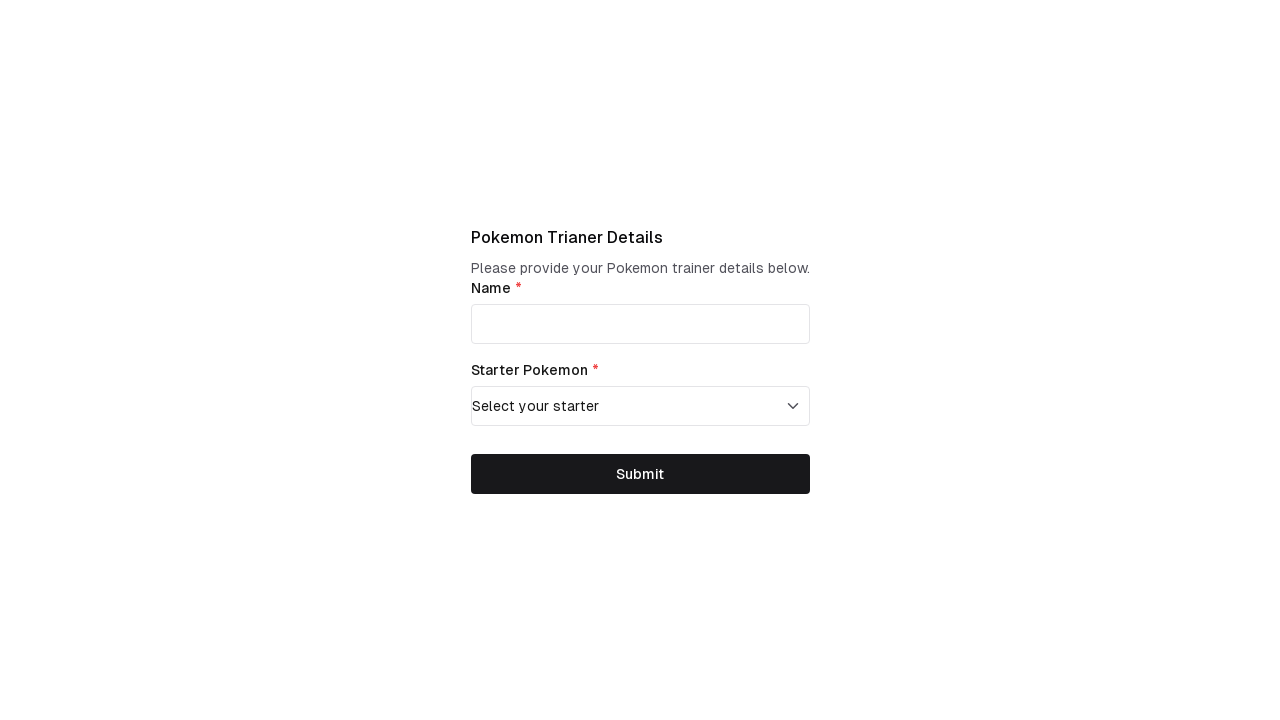

Filled name field with 'UserTest456' on input[name='name']
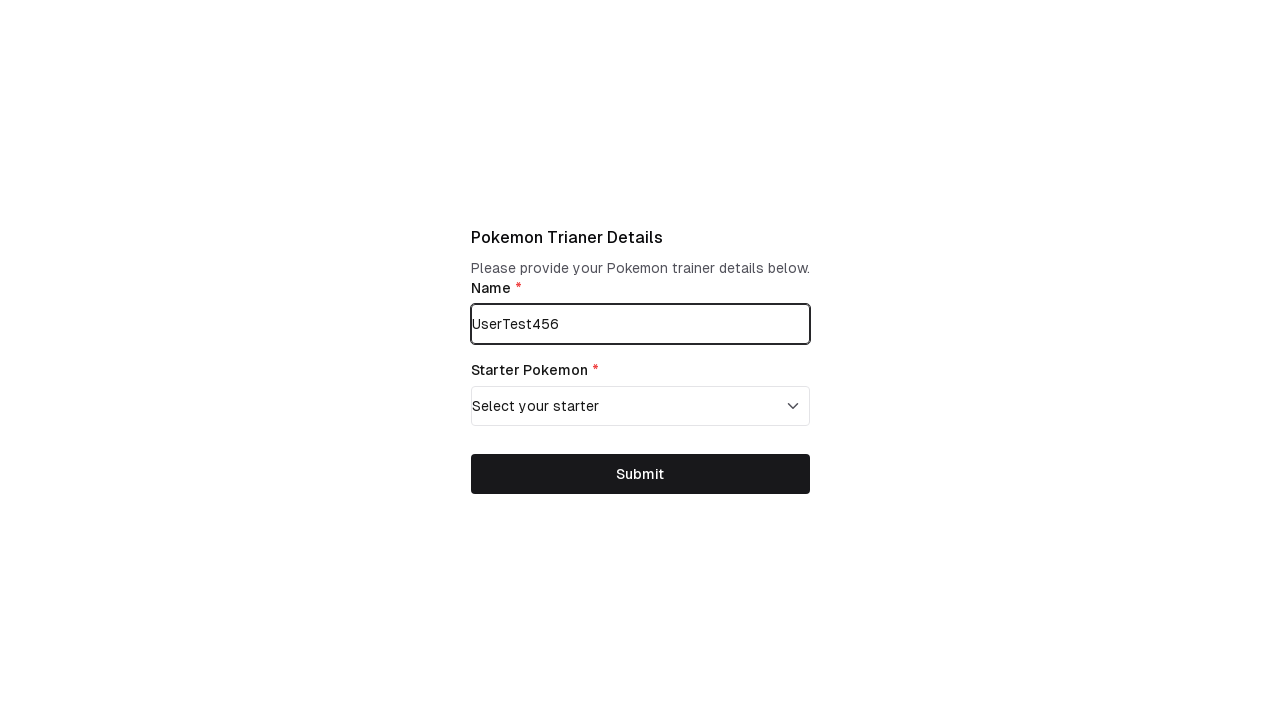

Selected default 'Select your starter' option without choosing a pokemon on select[name='starter_pokemon']
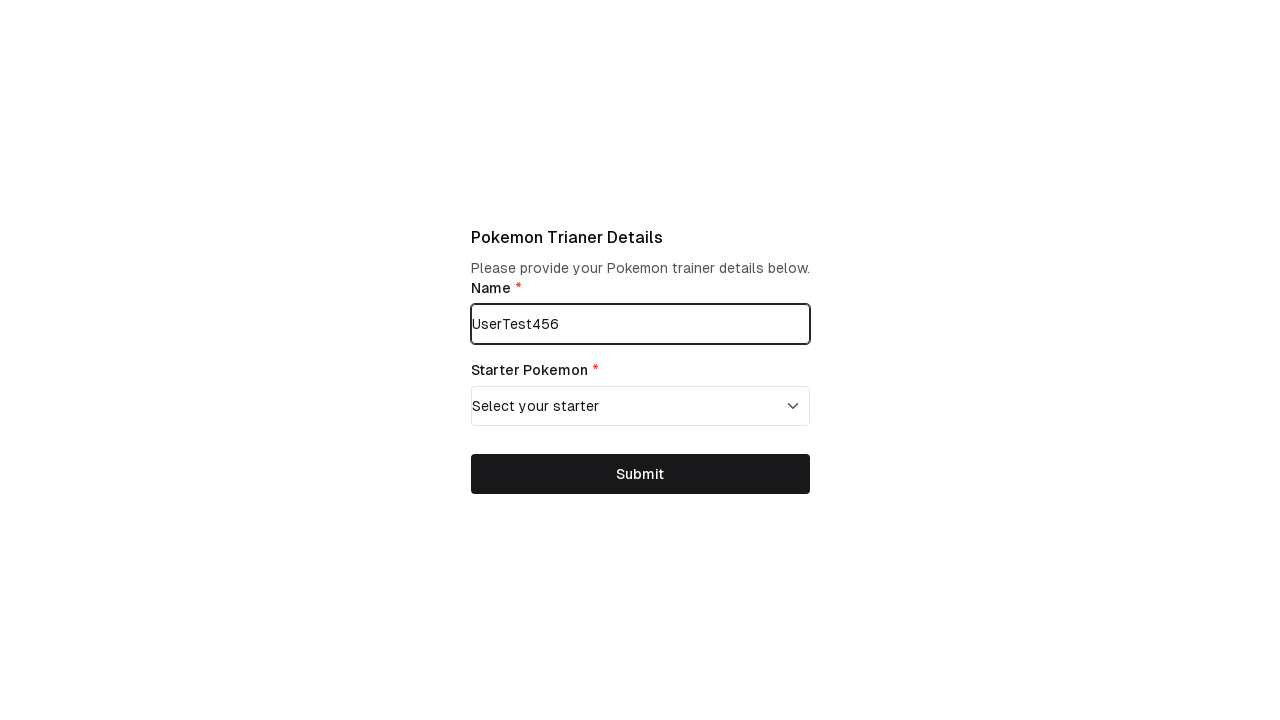

Clicked submit button to attempt registration at (640, 474) on button.chakra-button.css-5kjf22
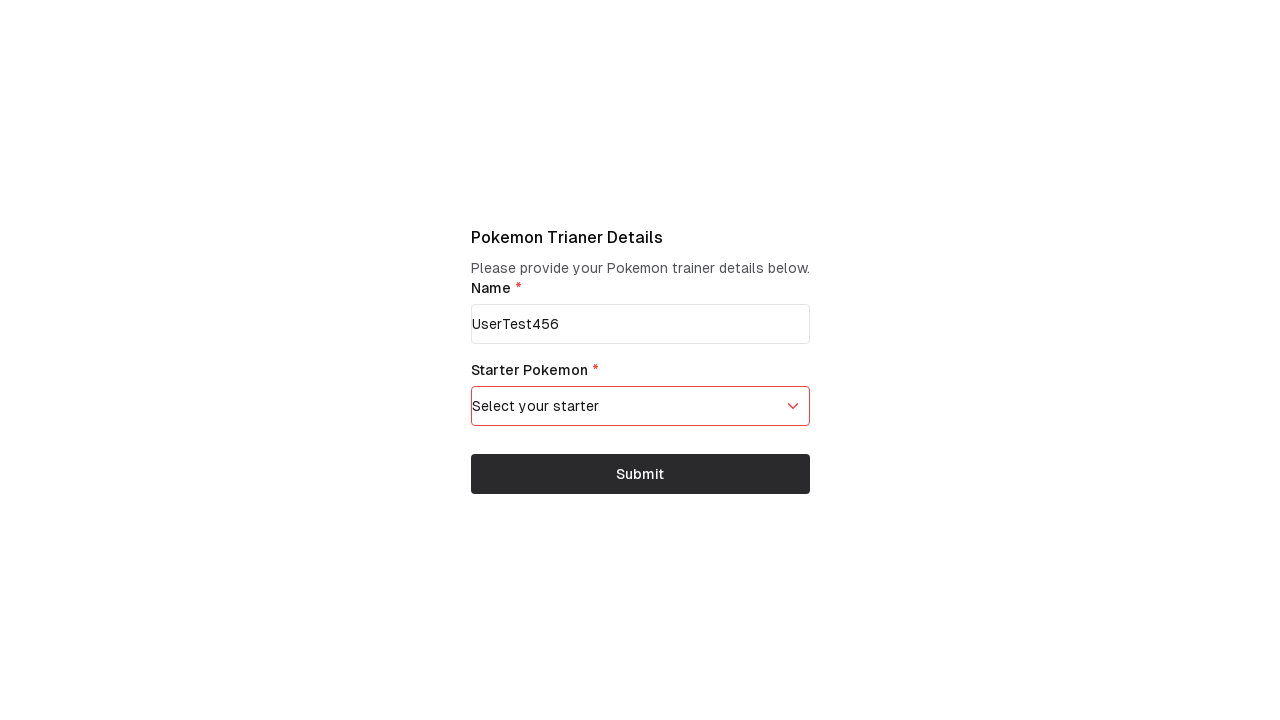

Retrieved aria-invalid attribute from pokemon dropdown
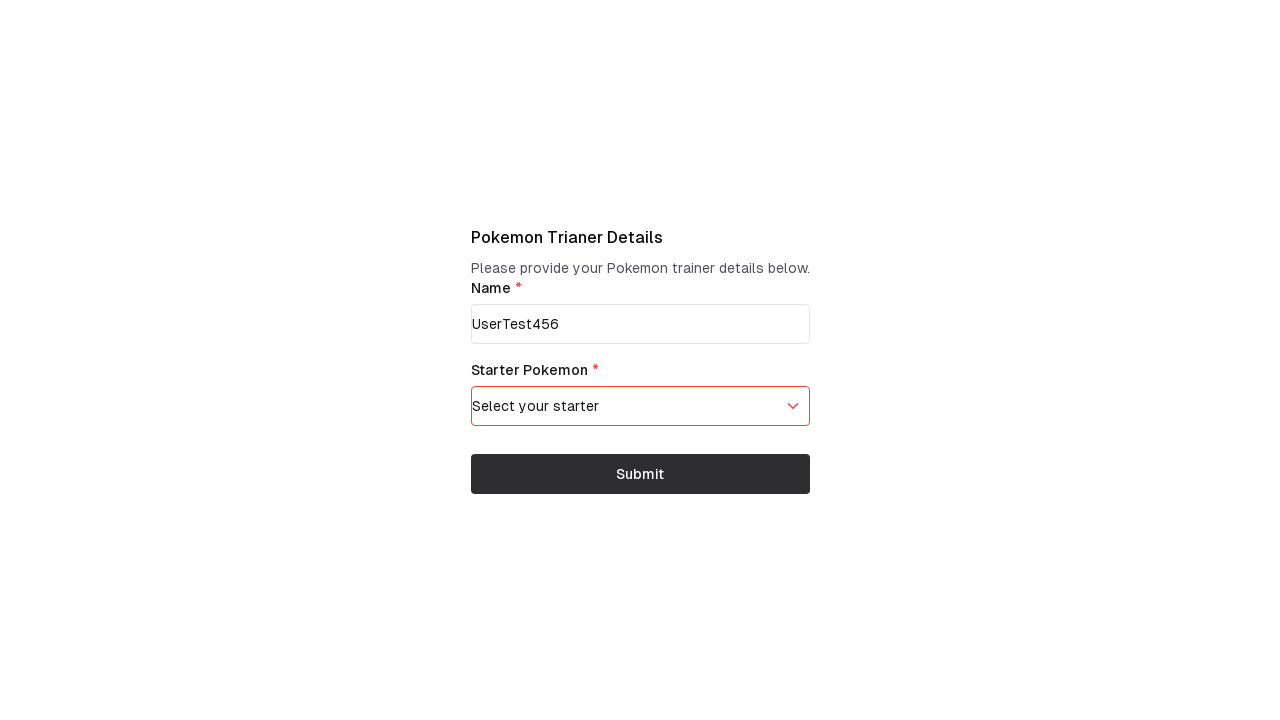

Verified dropdown shows validation error (aria-invalid='true')
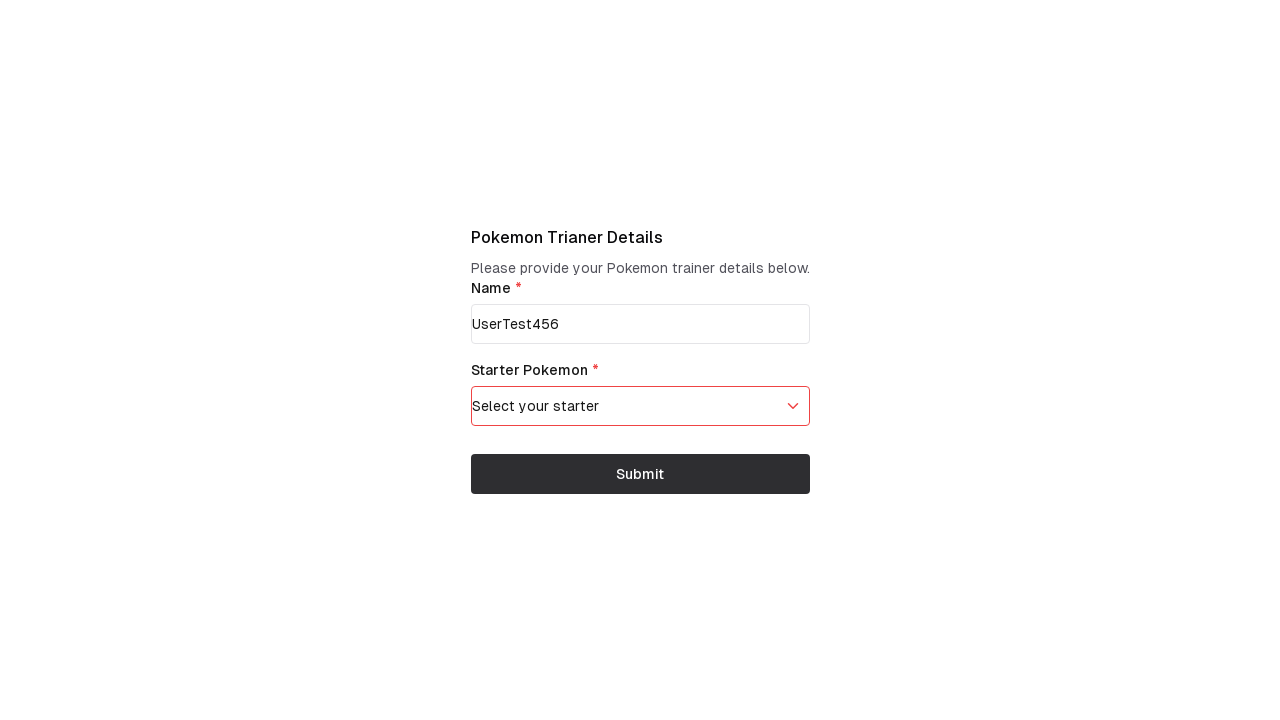

Checked notification count for success messages
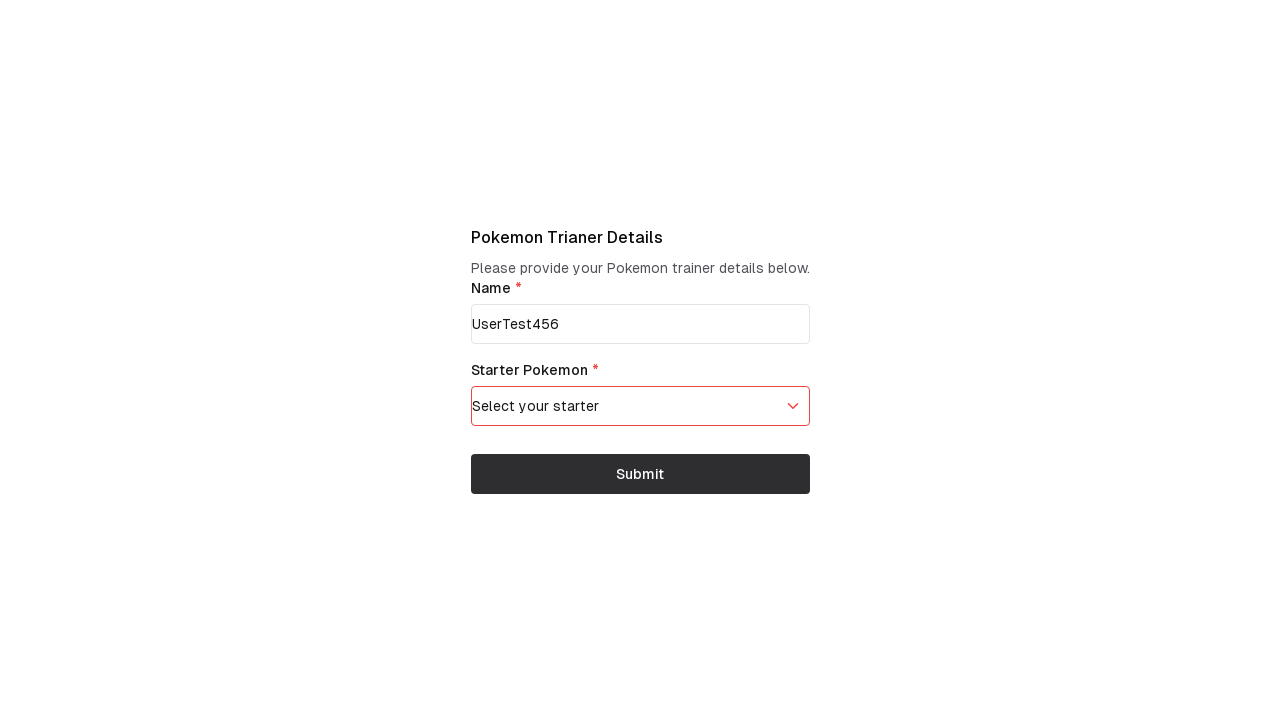

Verified that registration unsuccessful message did not appear (validation error displayed instead)
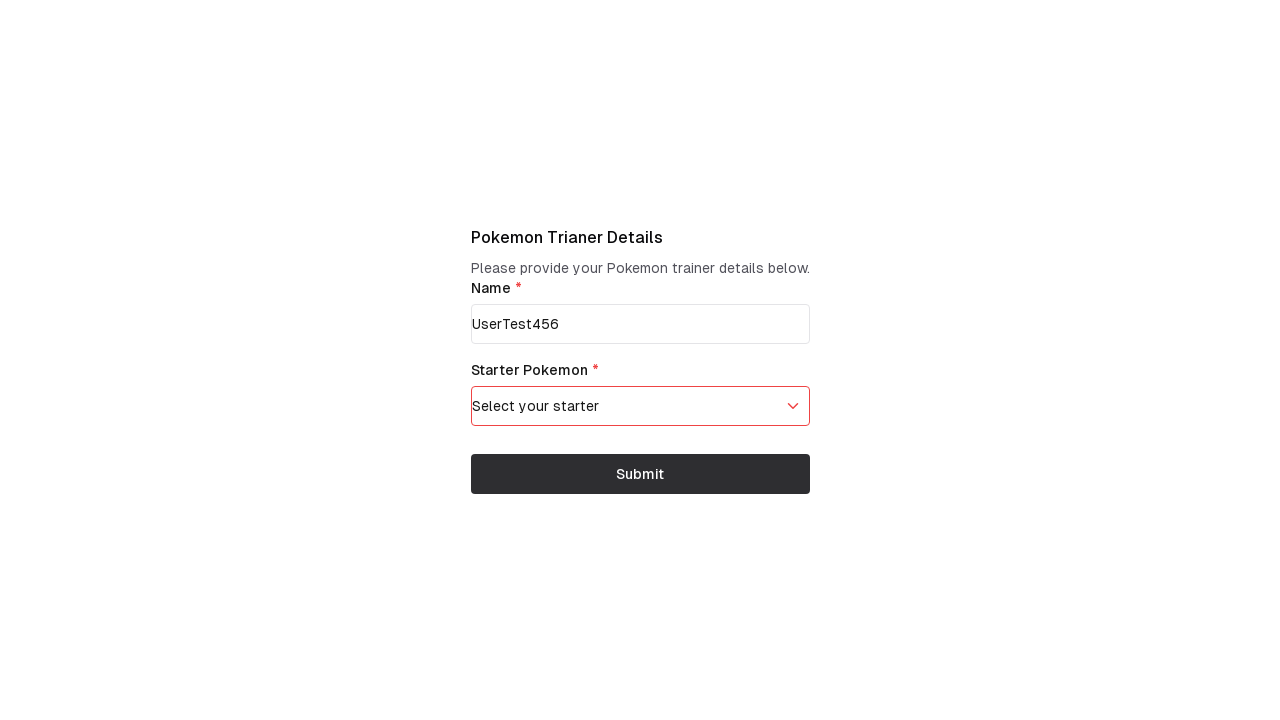

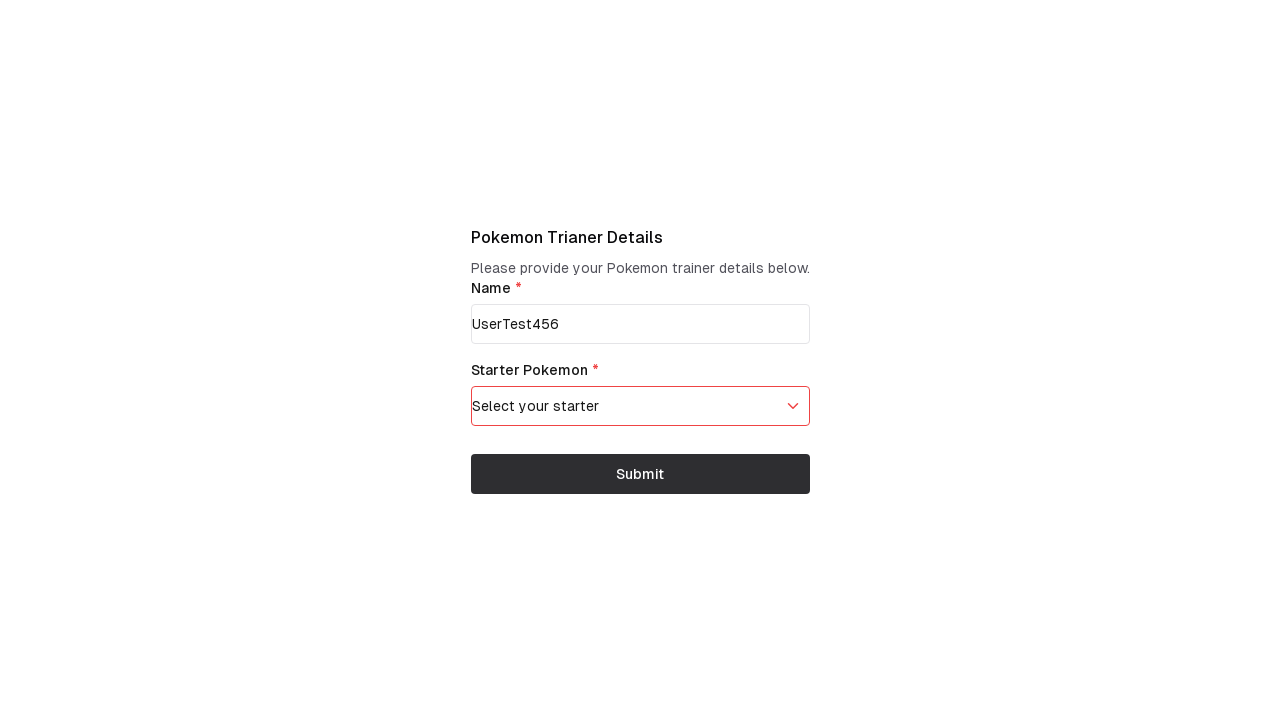